Tests that clicking an adder button does not immediately create an element, expecting the element to not exist right after clicking

Starting URL: https://www.selenium.dev/selenium/web/dynamic.html

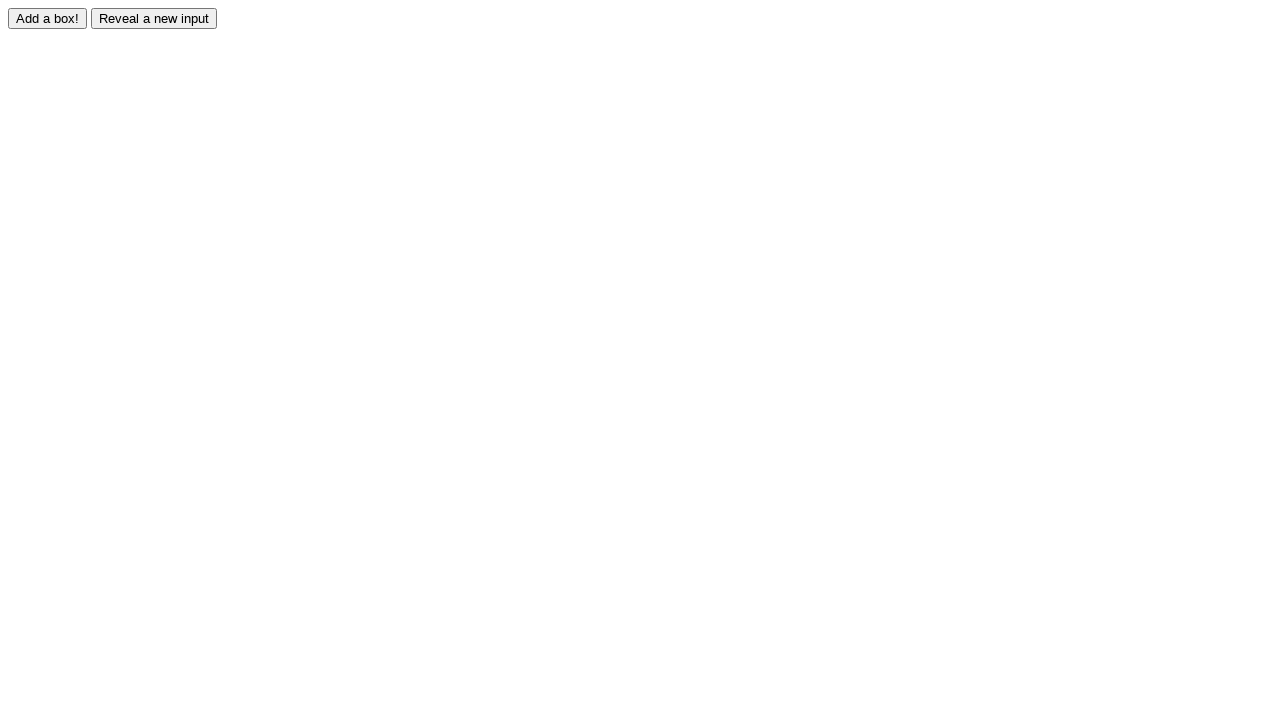

Navigated to dynamic HTML test page
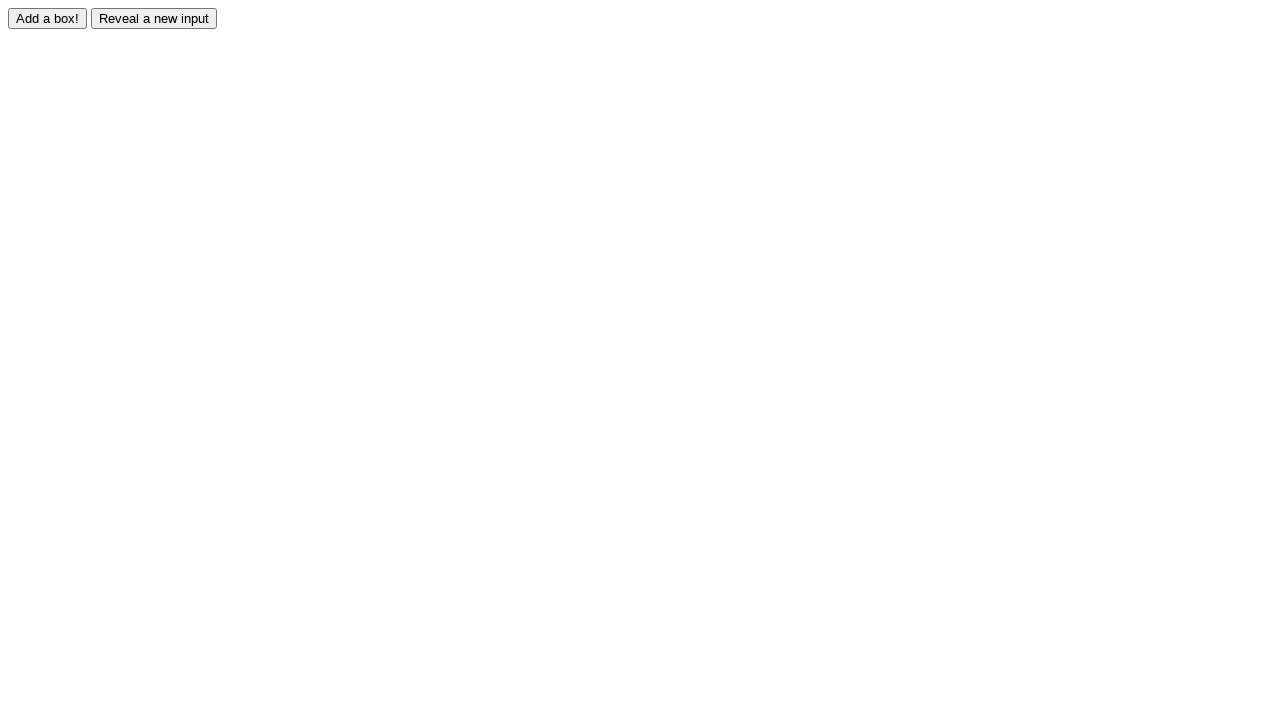

Clicked the adder button at (48, 18) on #adder
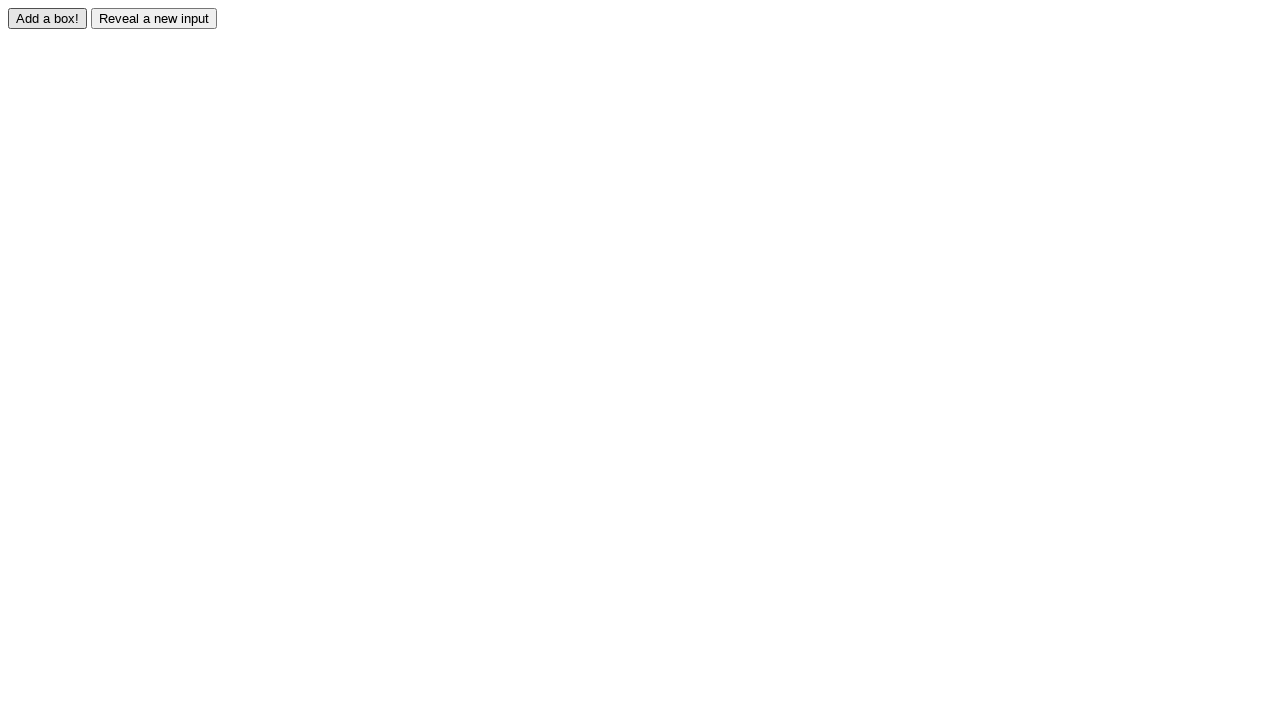

Verified that the new element does not exist immediately after clicking adder button
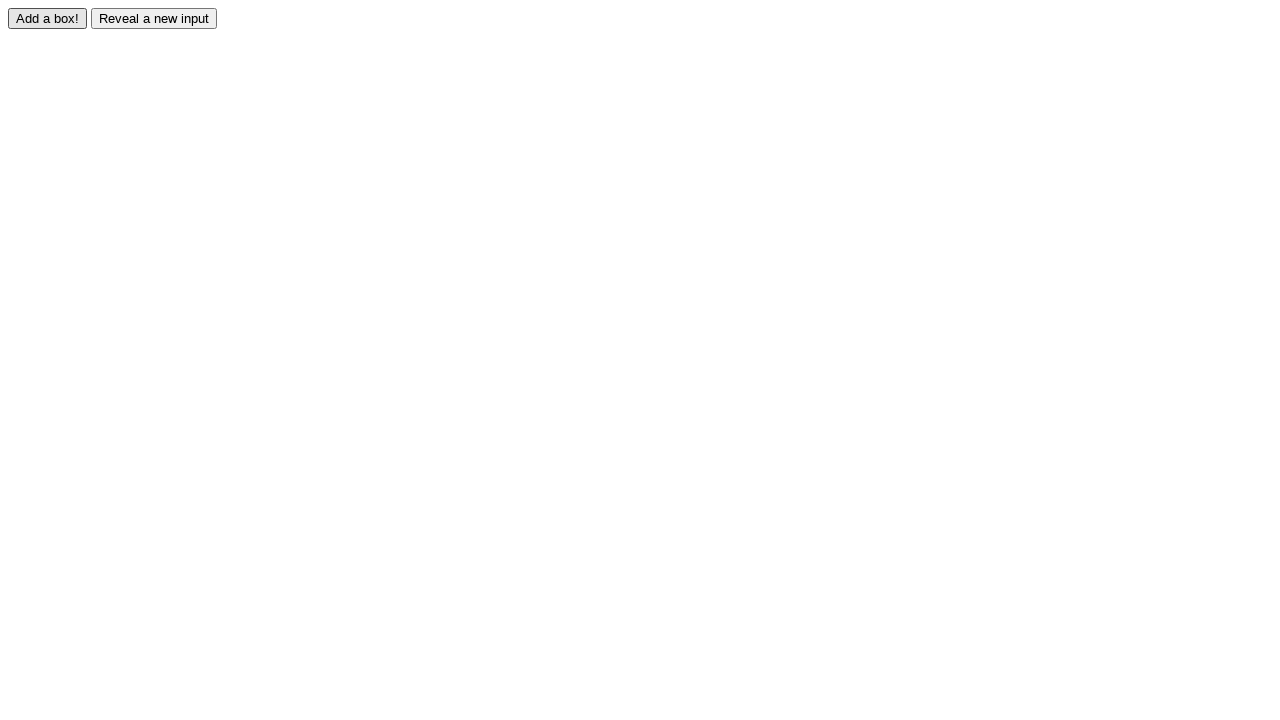

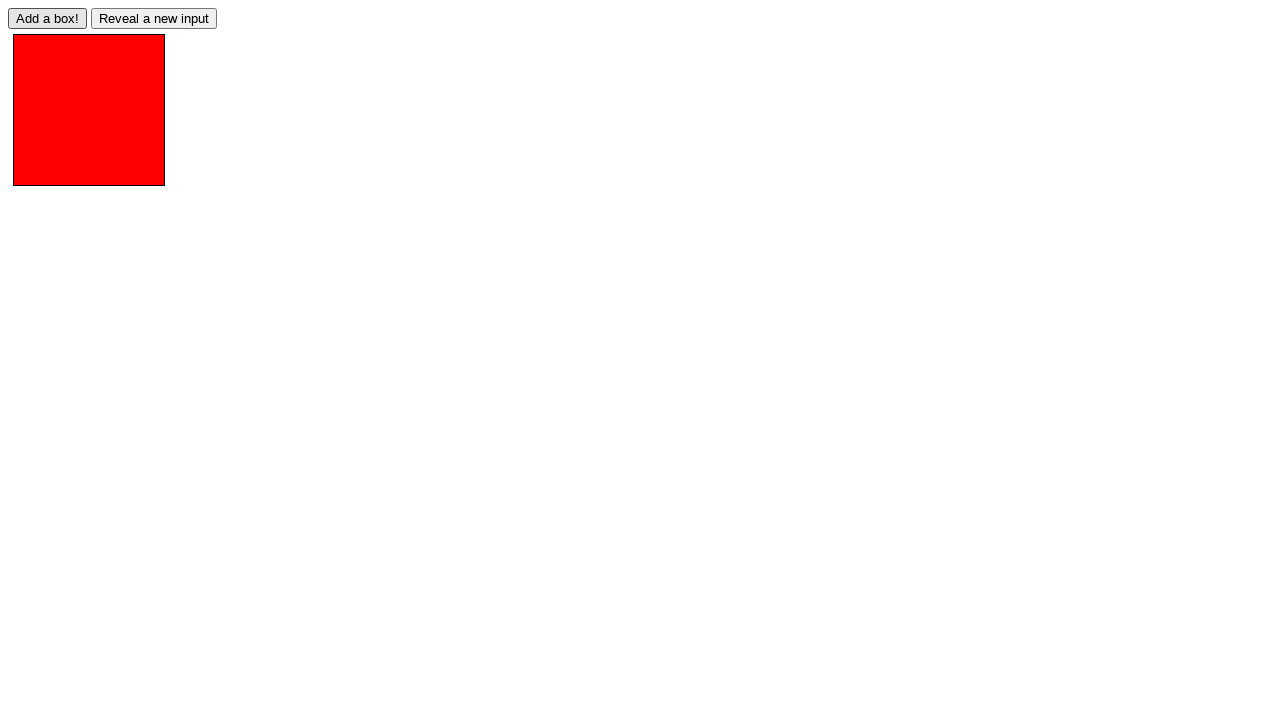